Tests hover functionality by hovering over three images and verifying that corresponding user names are displayed

Starting URL: https://practice.cydeo.com/hovers

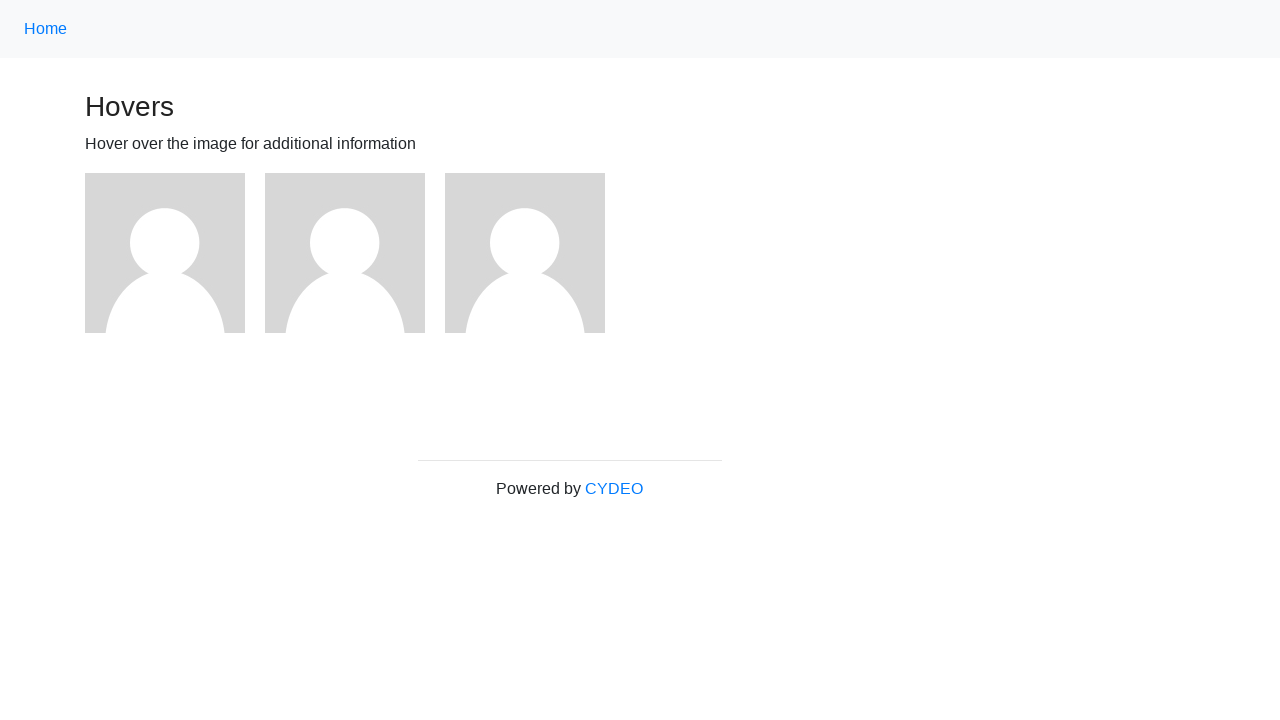

Located first image element
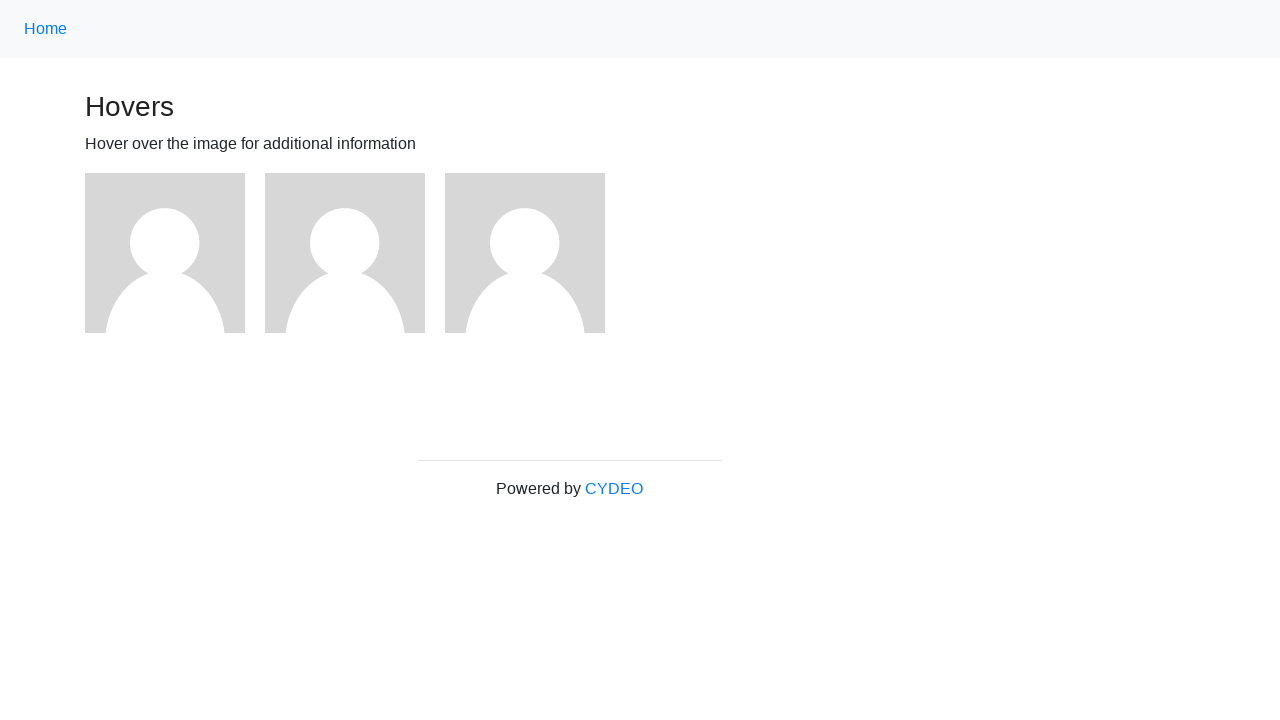

Located second image element
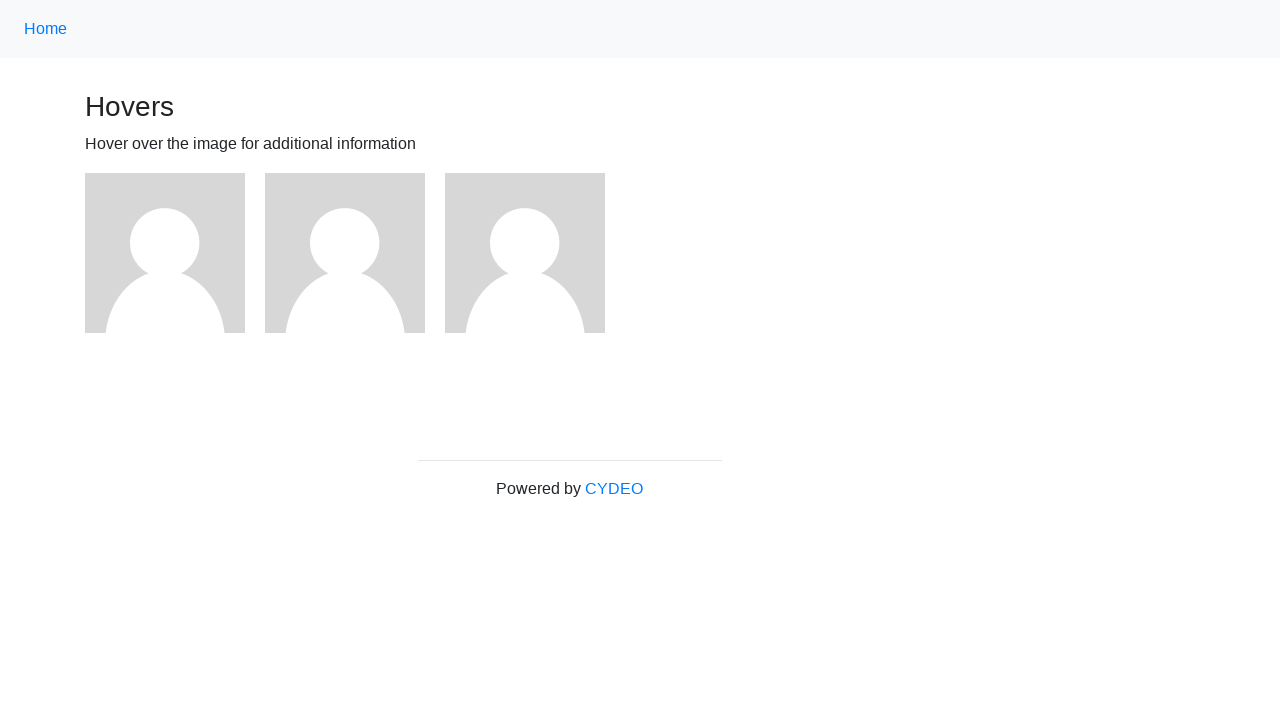

Located third image element
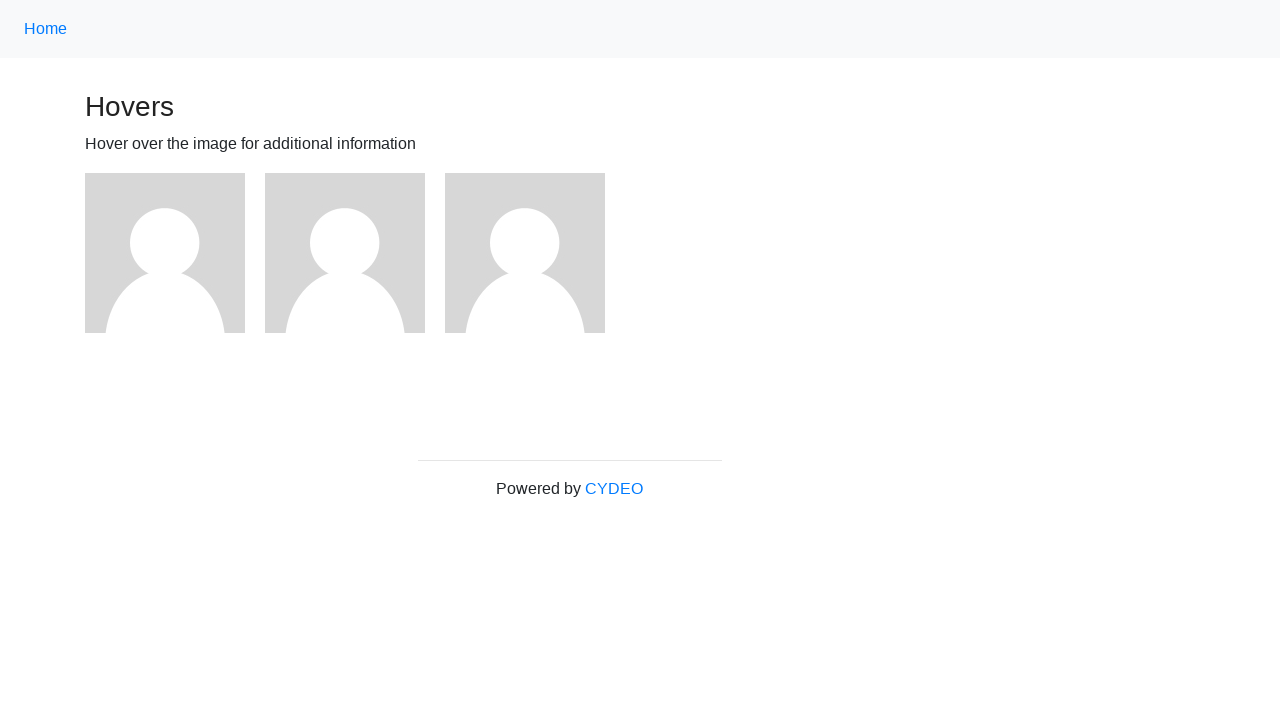

Located user1 text element
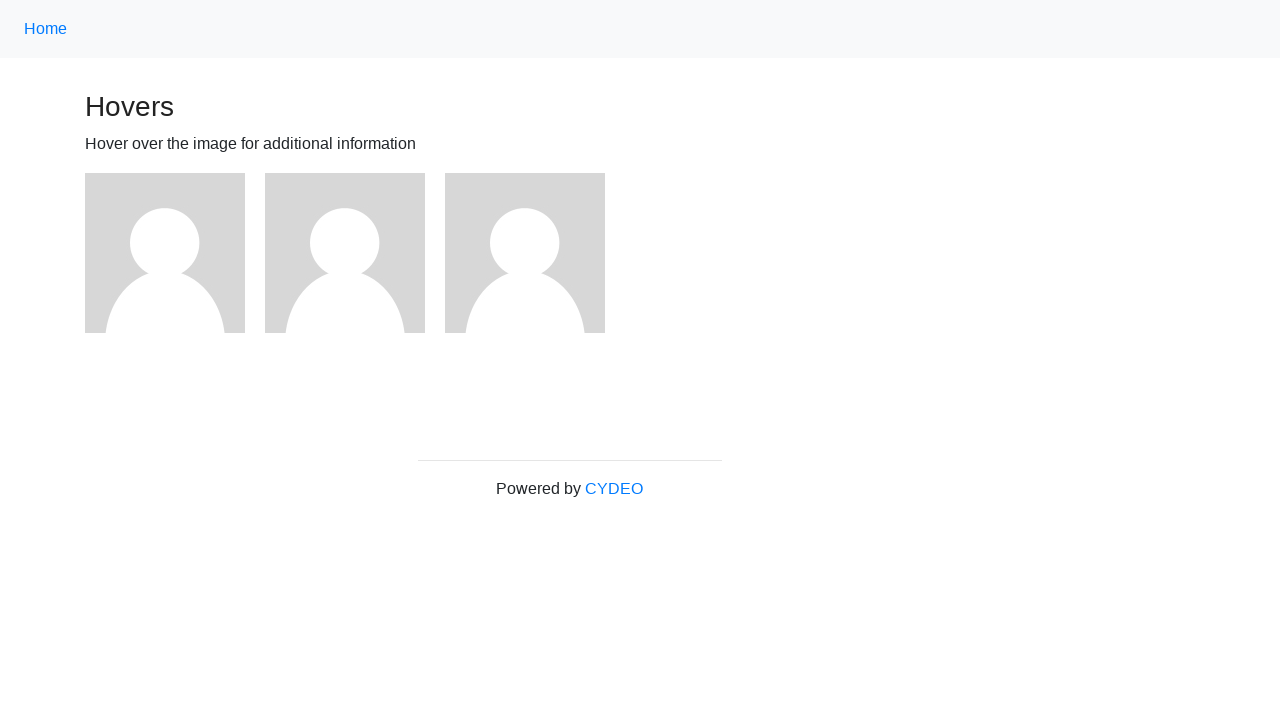

Located user2 text element
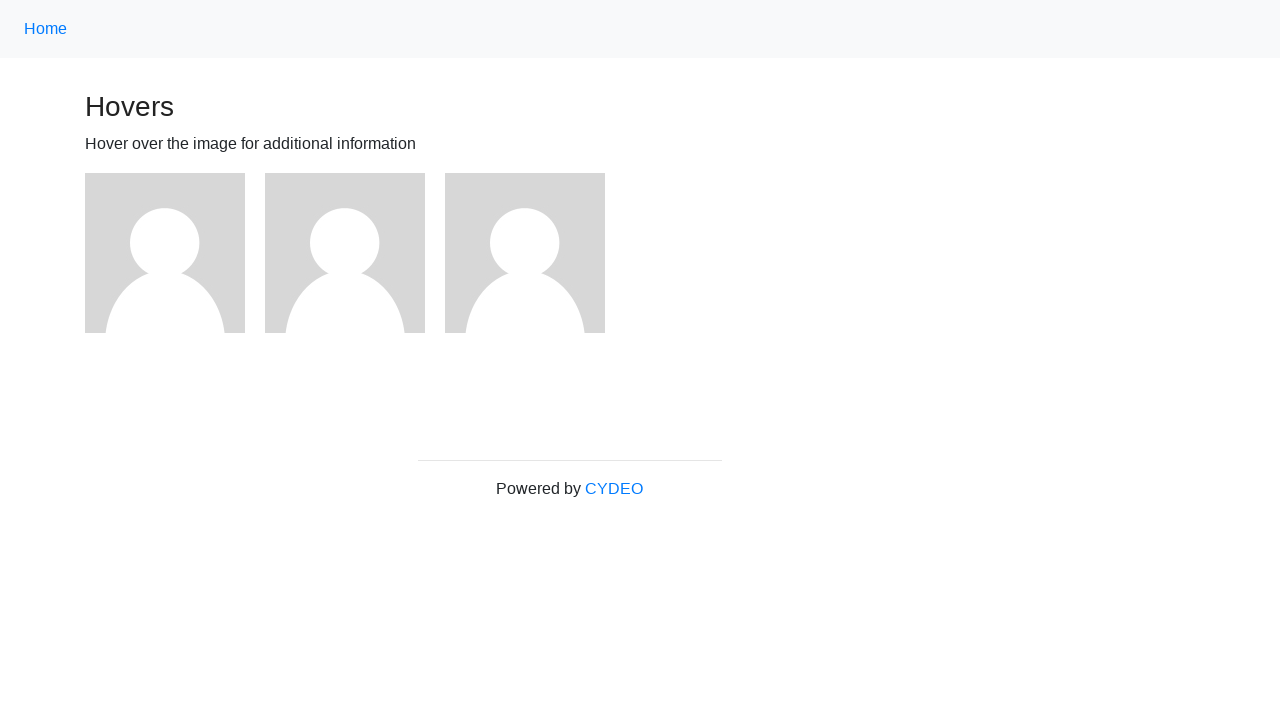

Located user3 text element
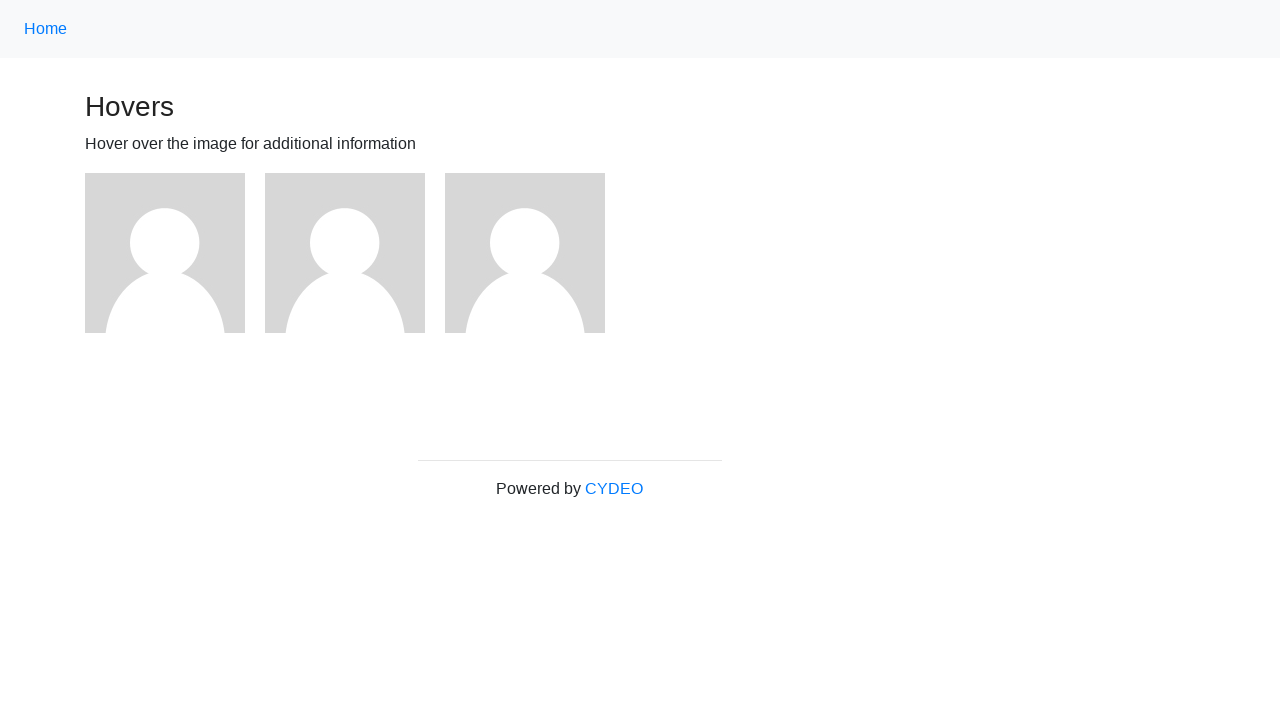

Hovered over first image at (165, 253) on (//img)[1]
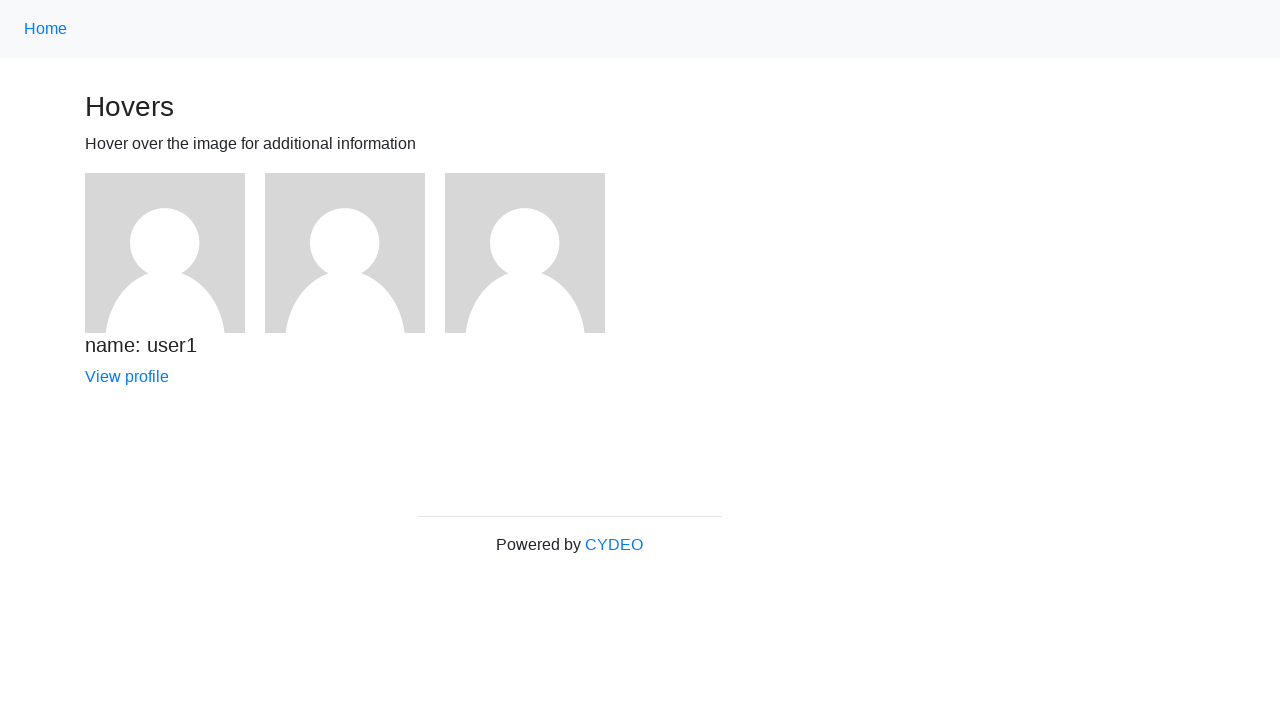

Verified user1 name is displayed after hovering over first image
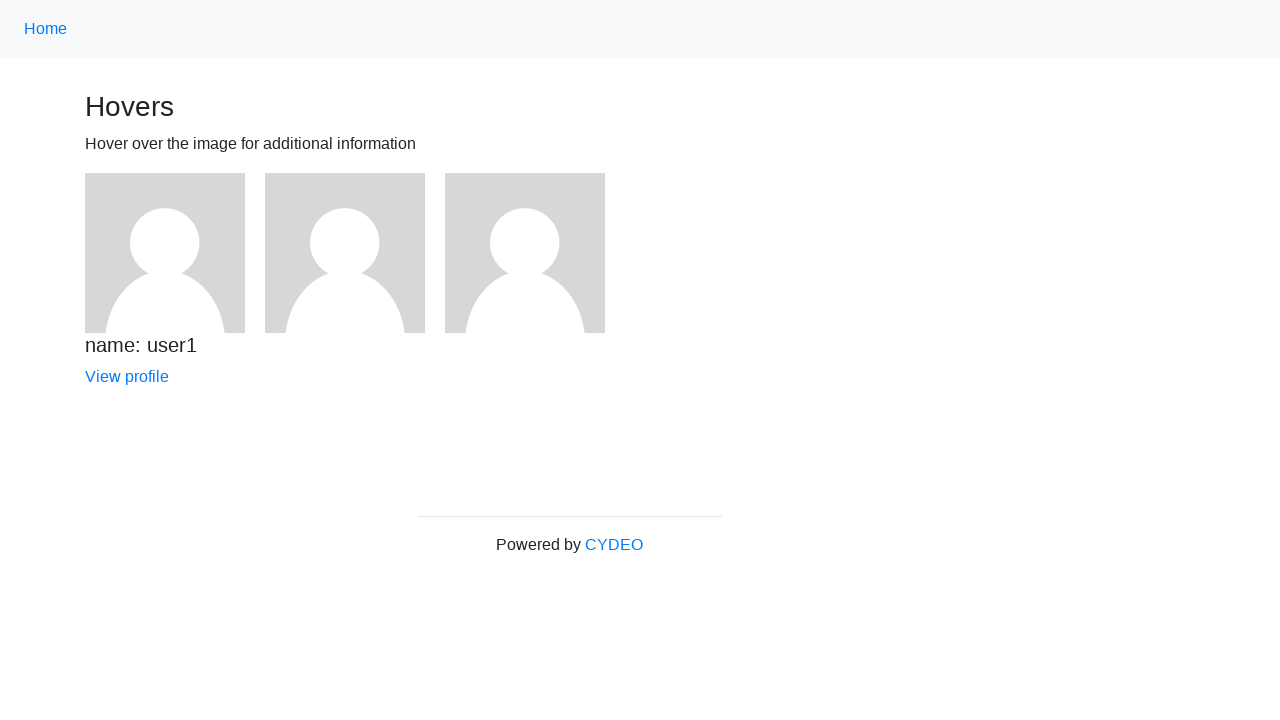

Hovered over second image at (345, 253) on (//img)[2]
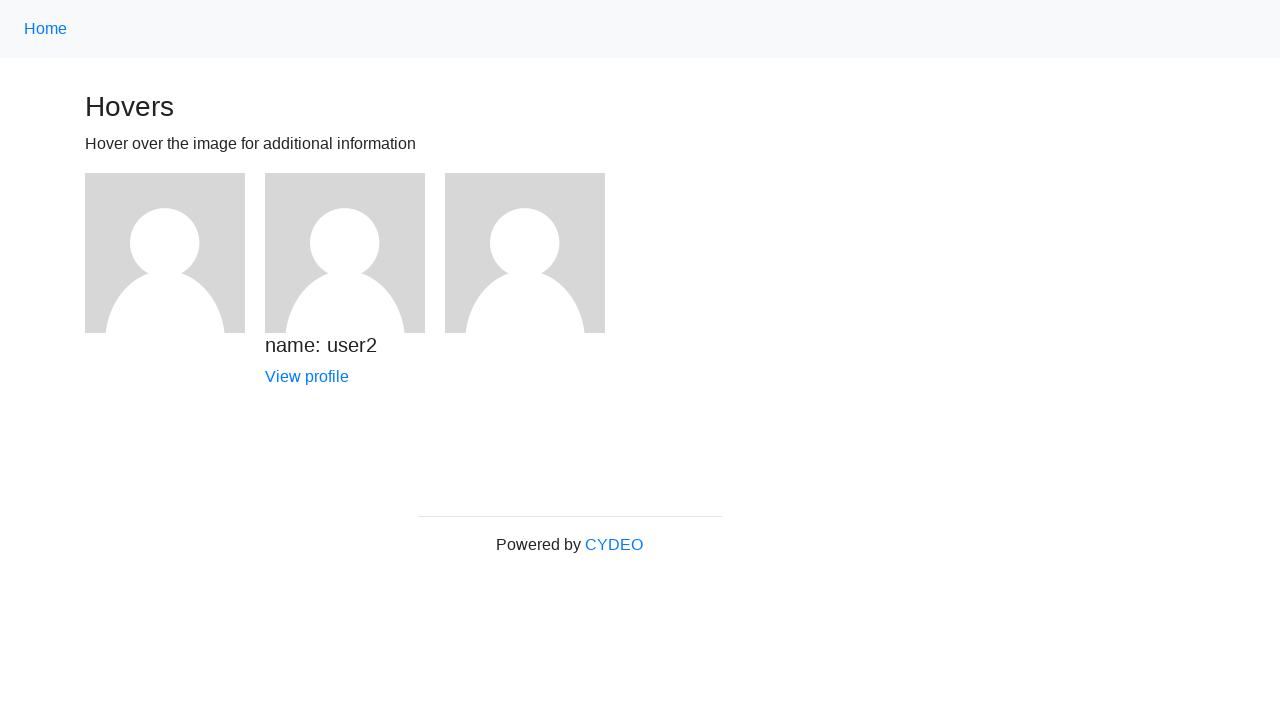

Verified user2 name is displayed after hovering over second image
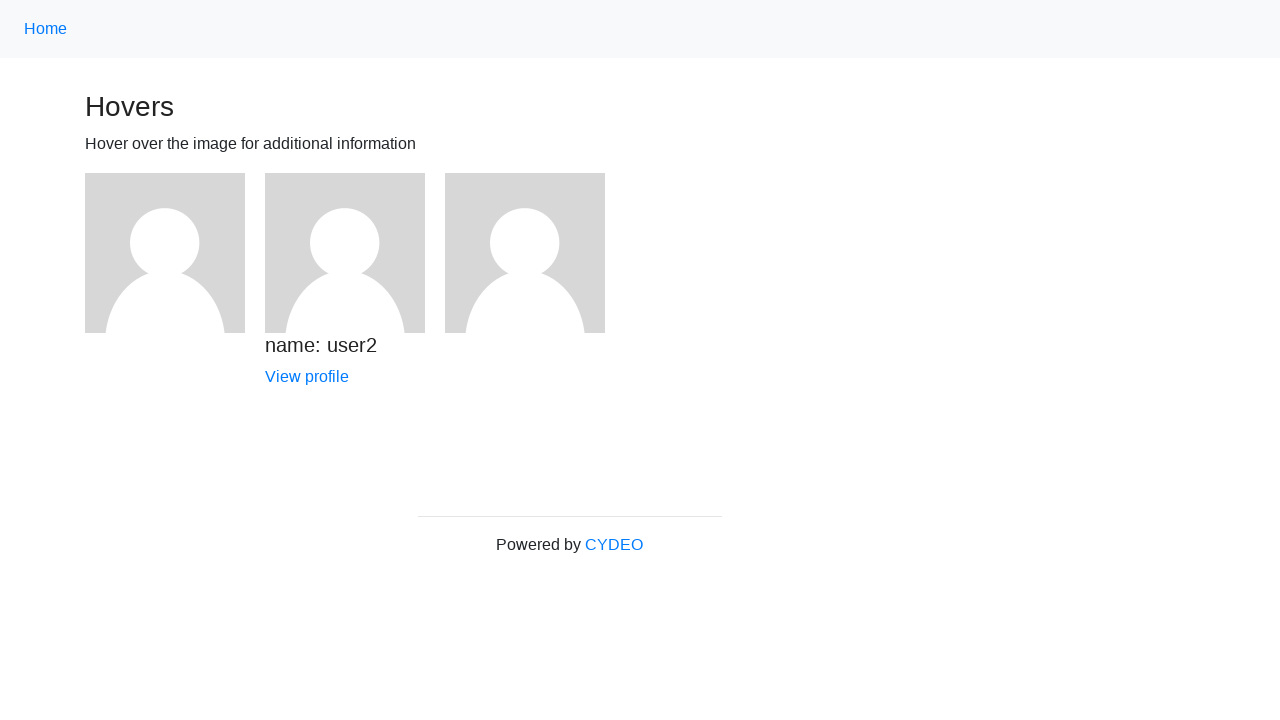

Hovered over third image at (525, 253) on (//img)[3]
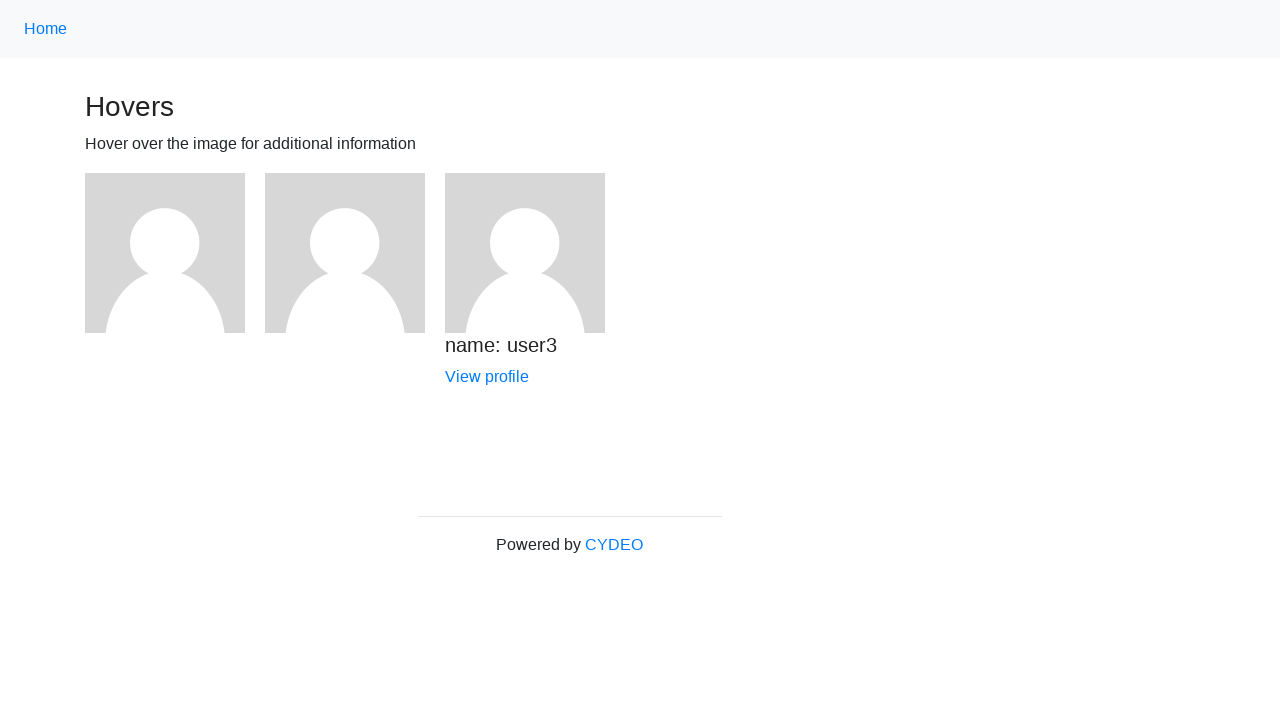

Verified user3 name is displayed after hovering over third image
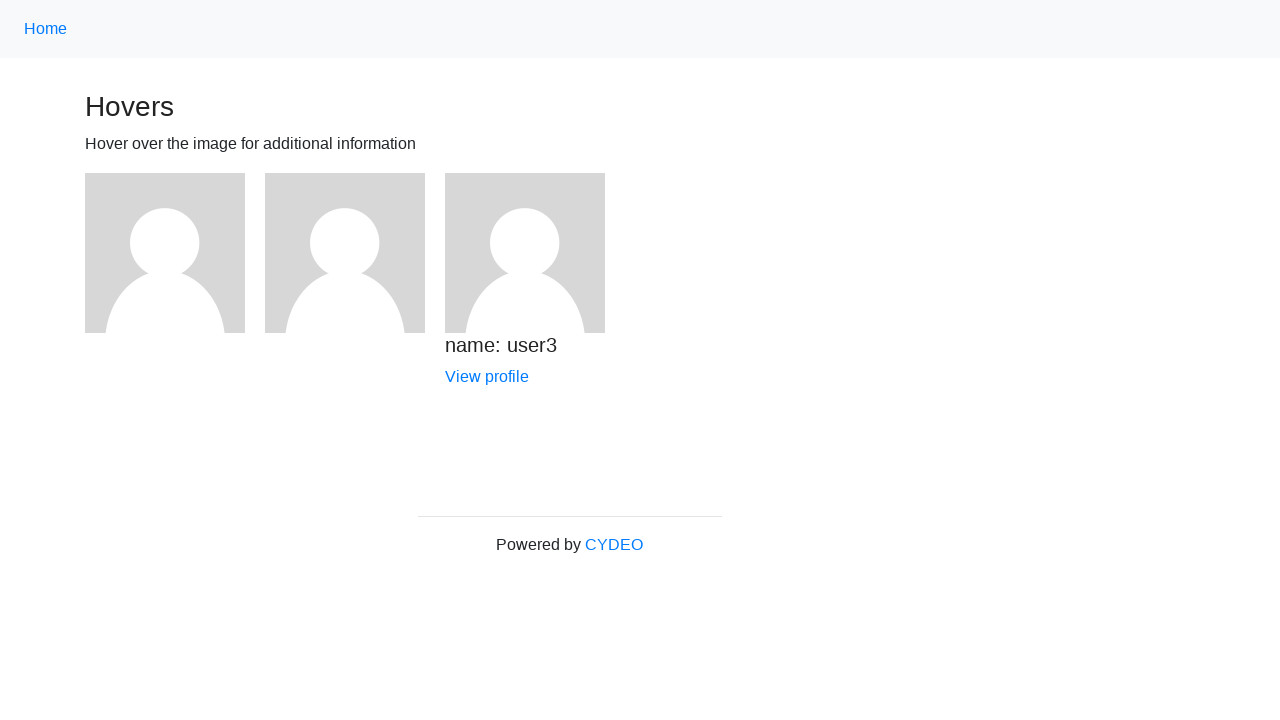

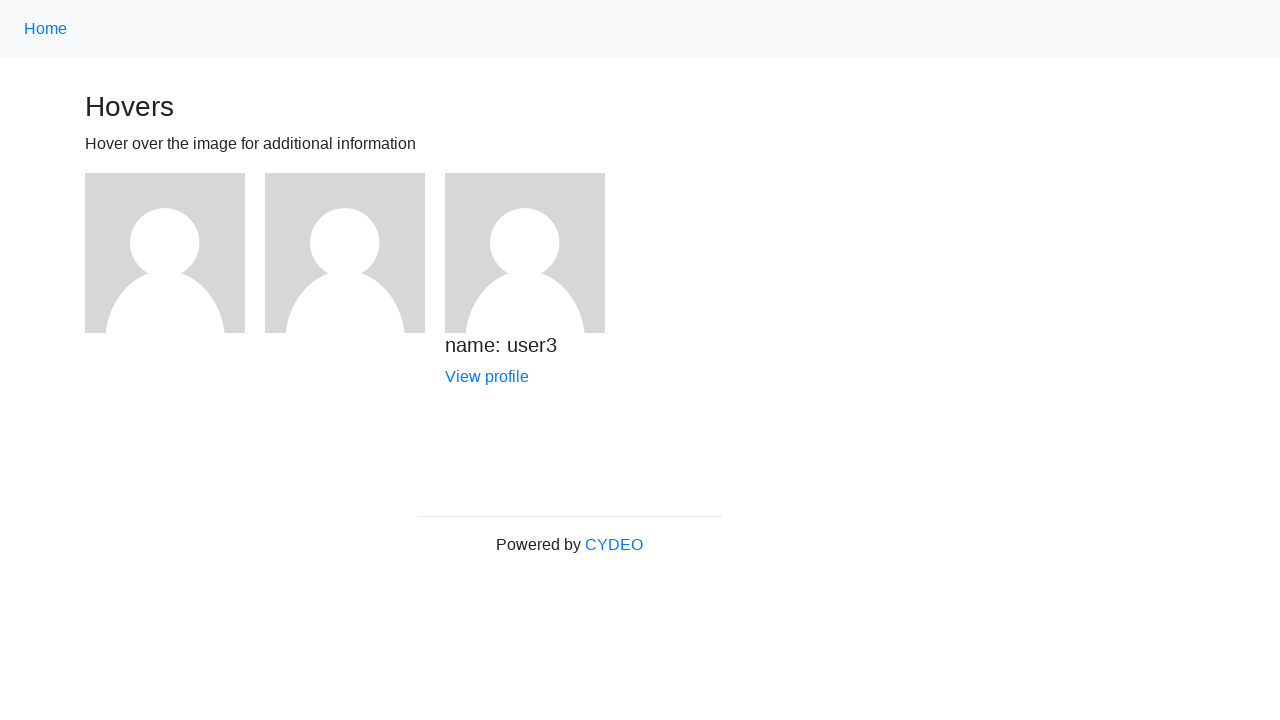